Tests the search functionality on python.org by entering "pycon" in the search field and submitting the search form, then verifying results are found.

Starting URL: http://www.python.org

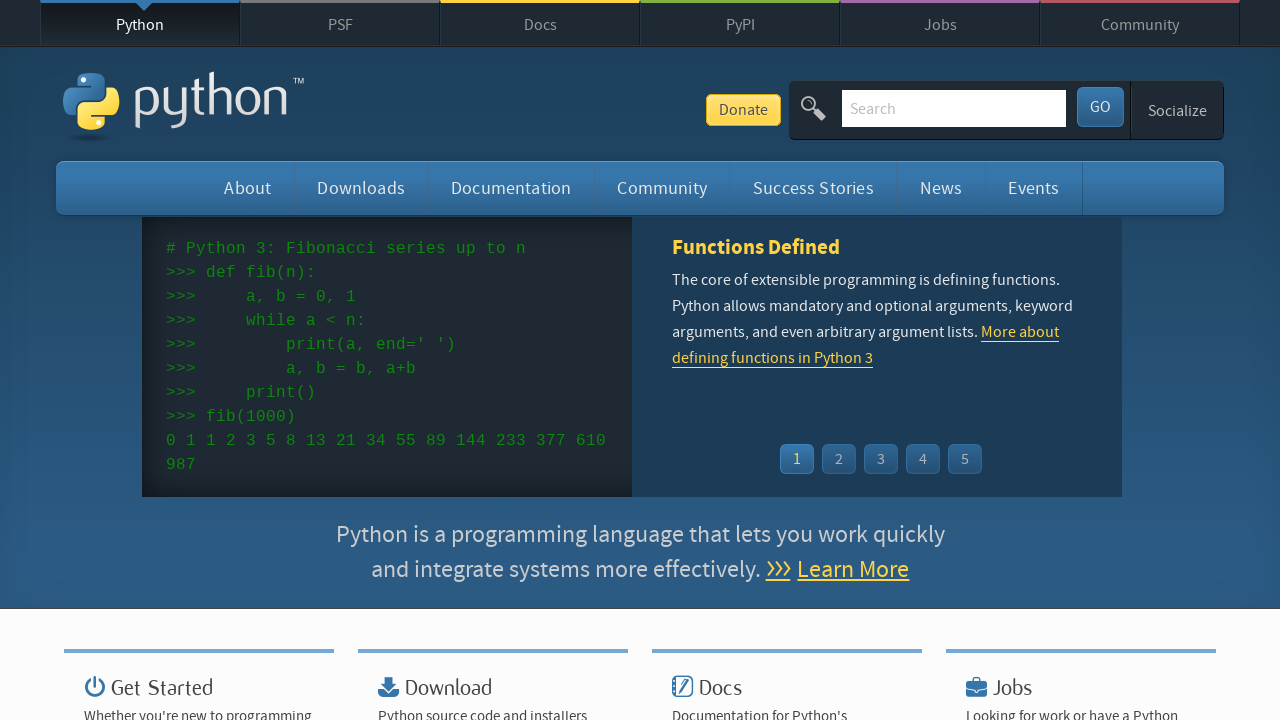

Waited for python.org page to load (domcontentloaded)
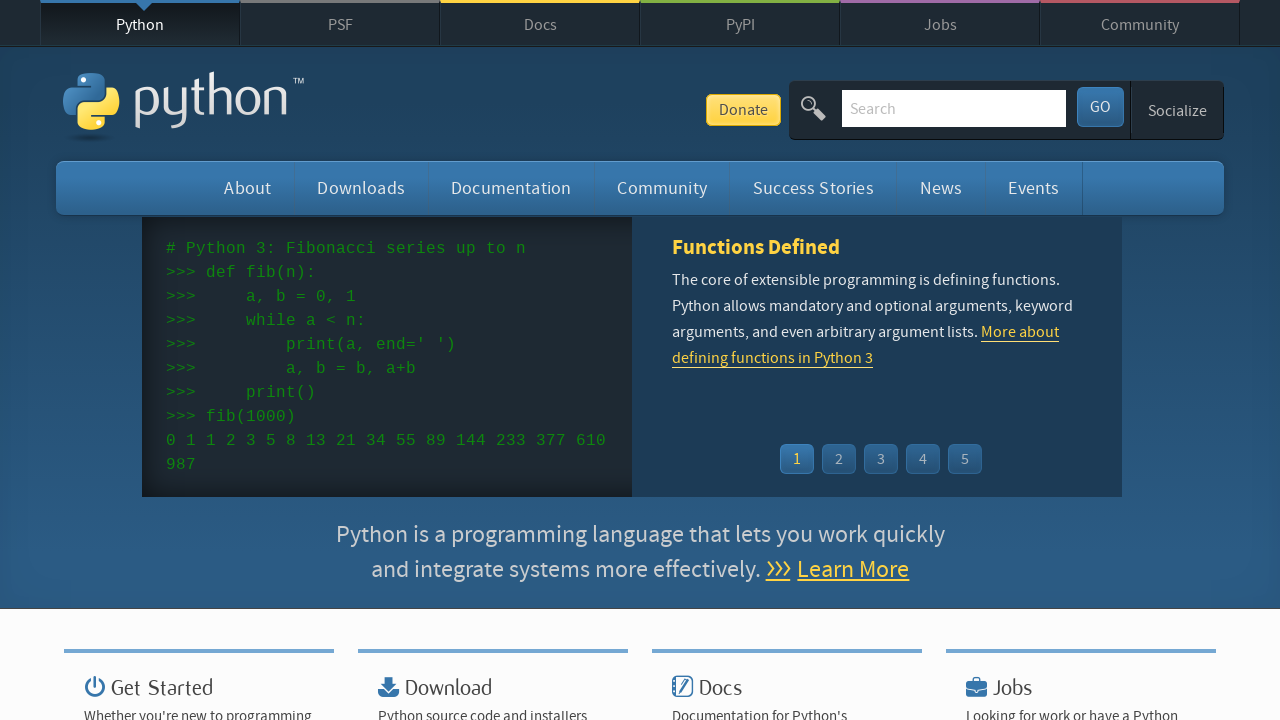

Filled search field with 'pycon' on input[name='q']
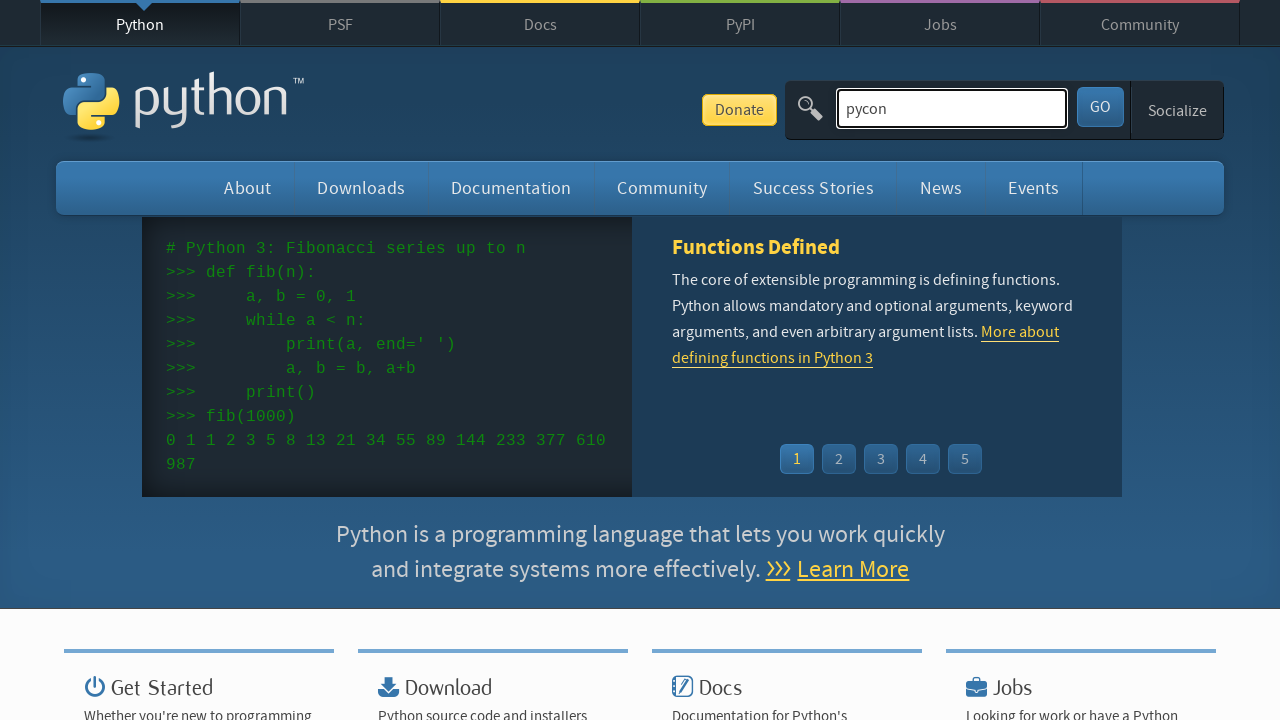

Pressed Enter to submit search form on input[name='q']
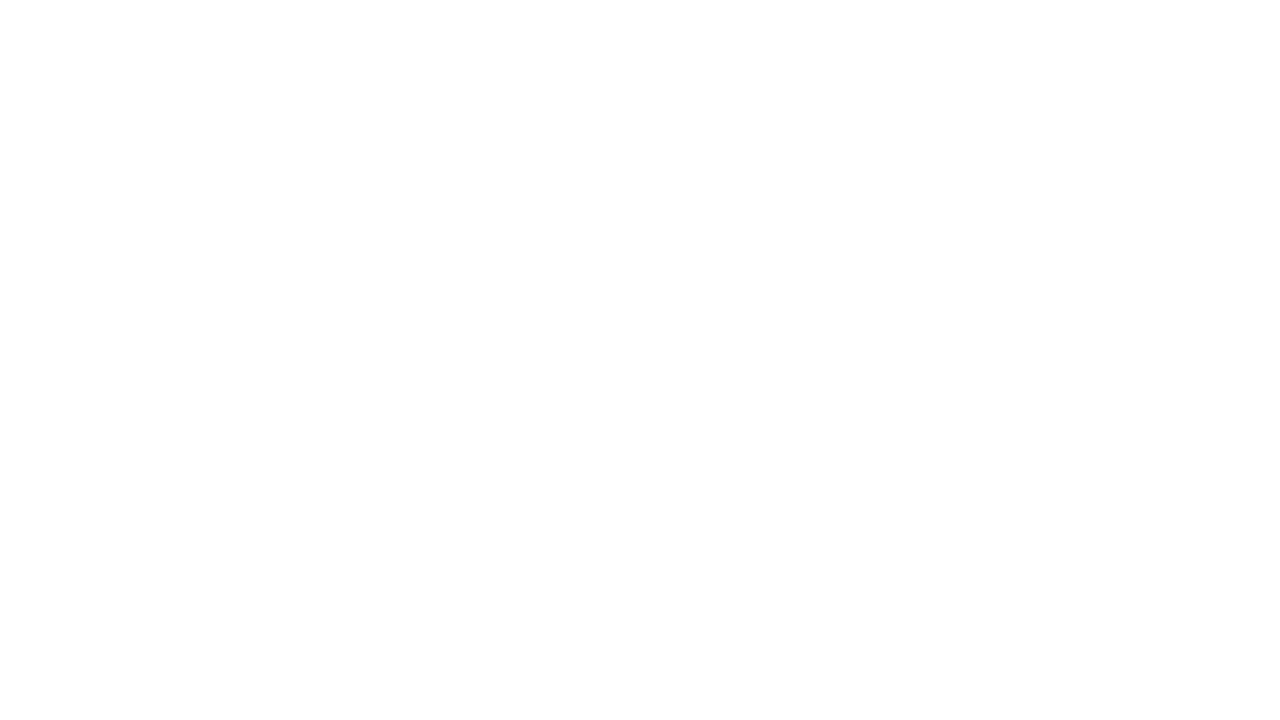

Search results page loaded (domcontentloaded)
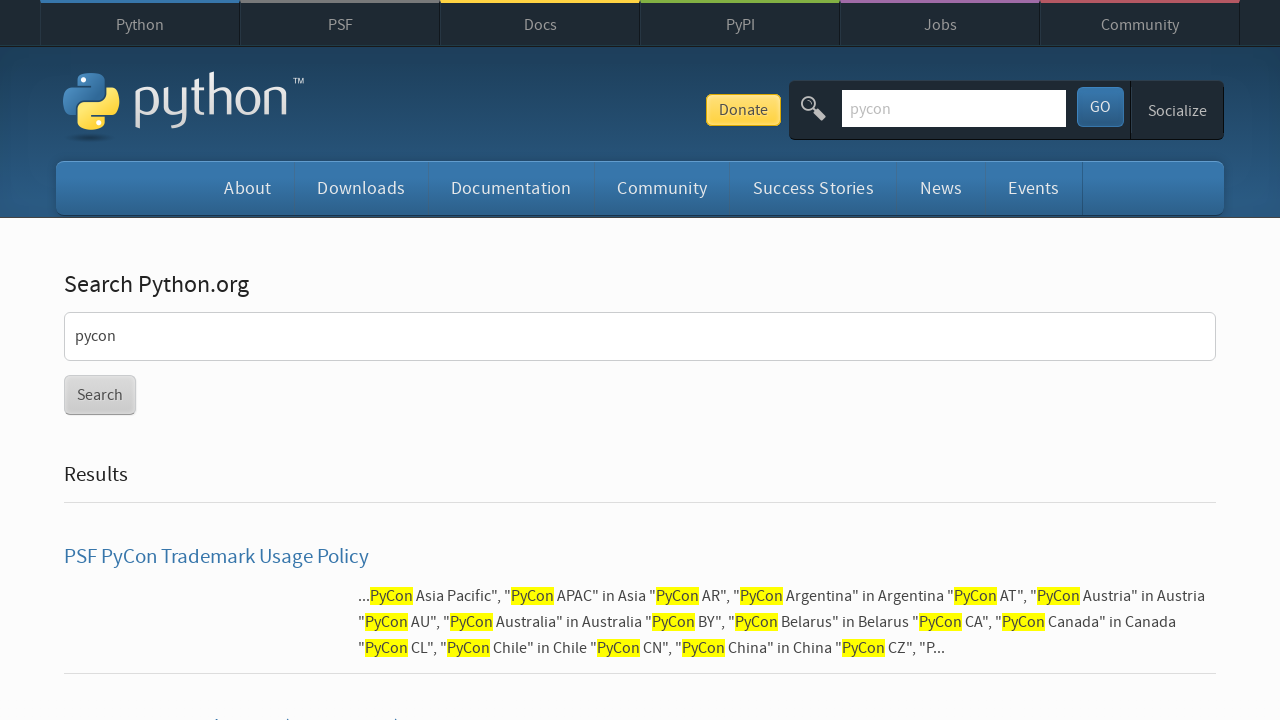

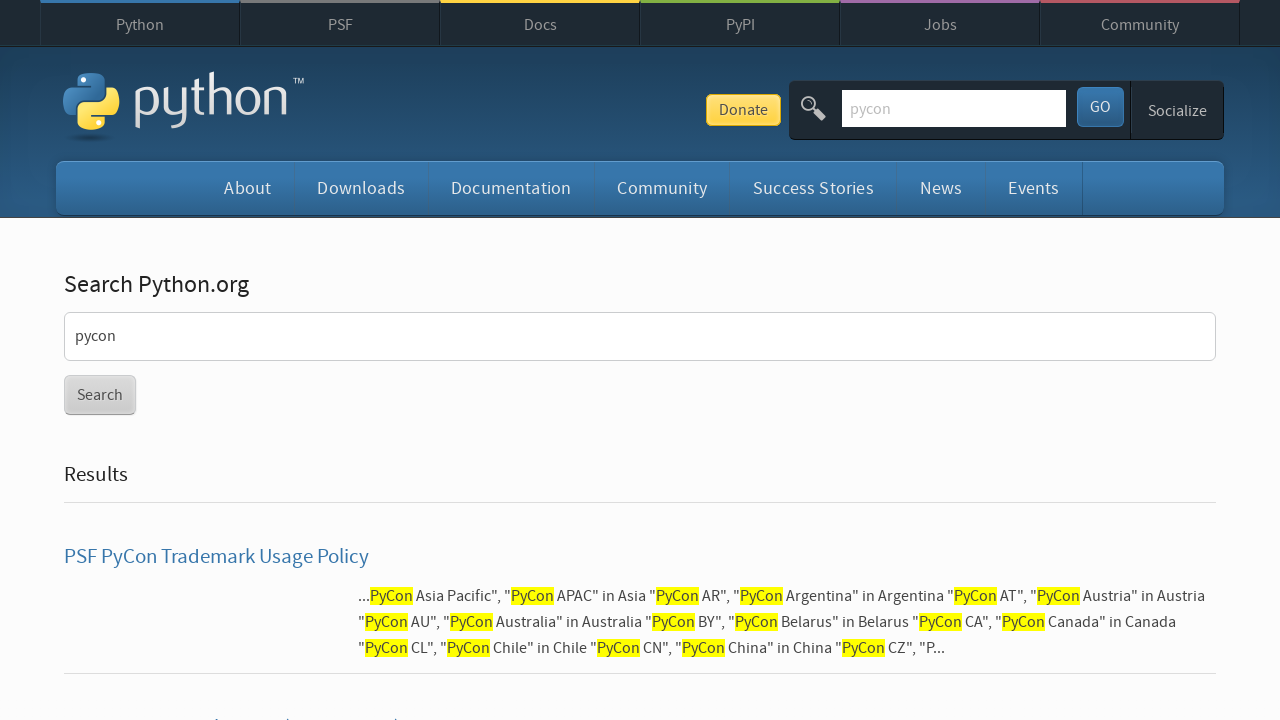